Tests key press functionality by pressing various keys and verifying the result display

Starting URL: https://the-internet.herokuapp.com/

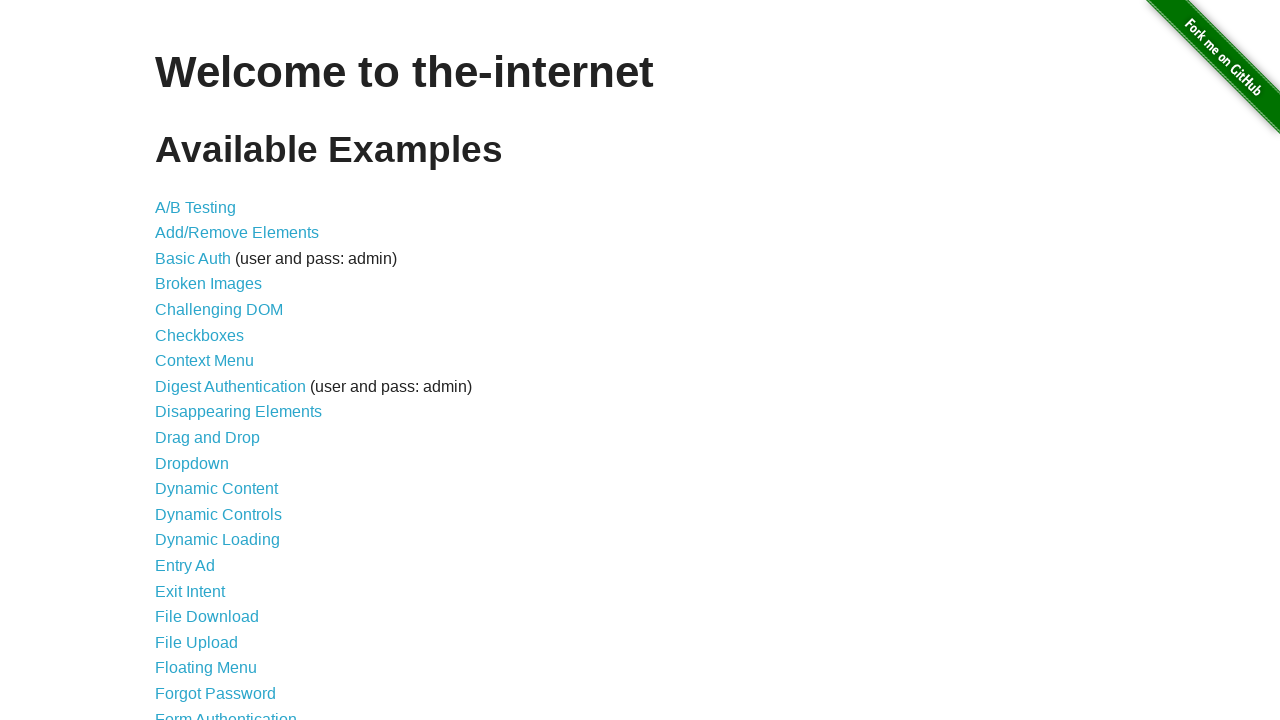

Clicked on Key Presses link at (200, 360) on text=Key Presses
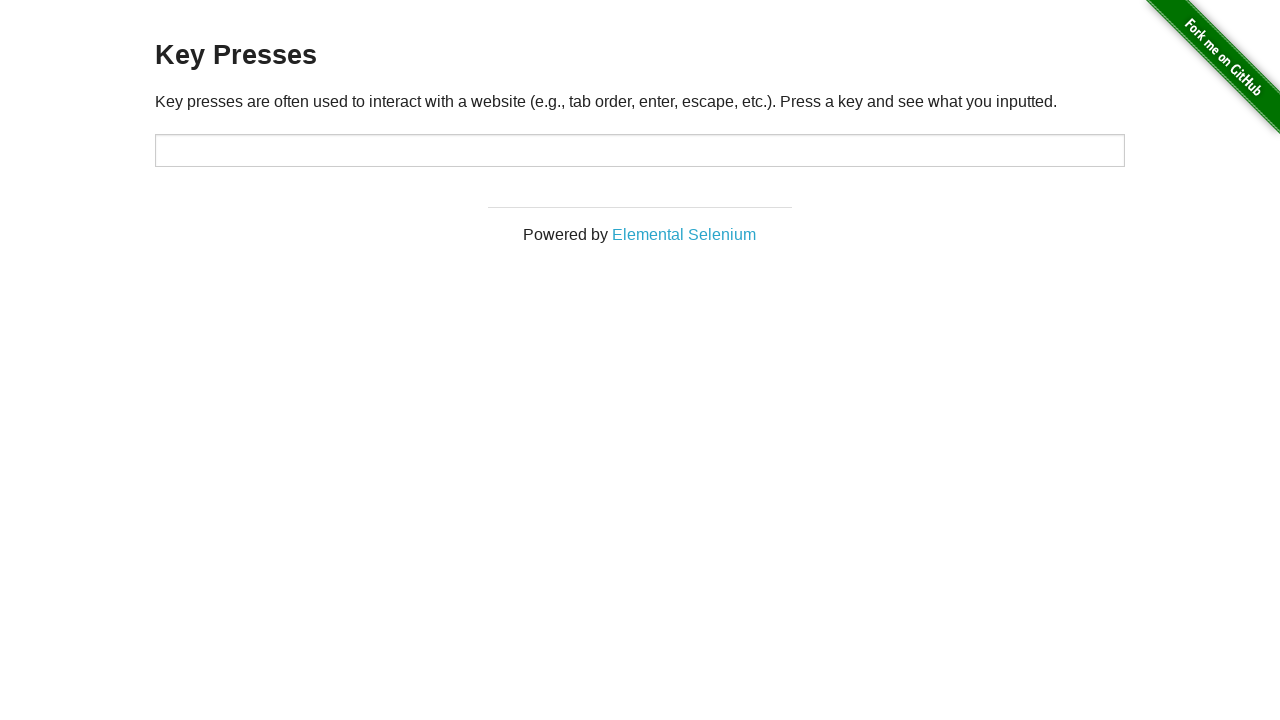

Pressed ArrowDown key
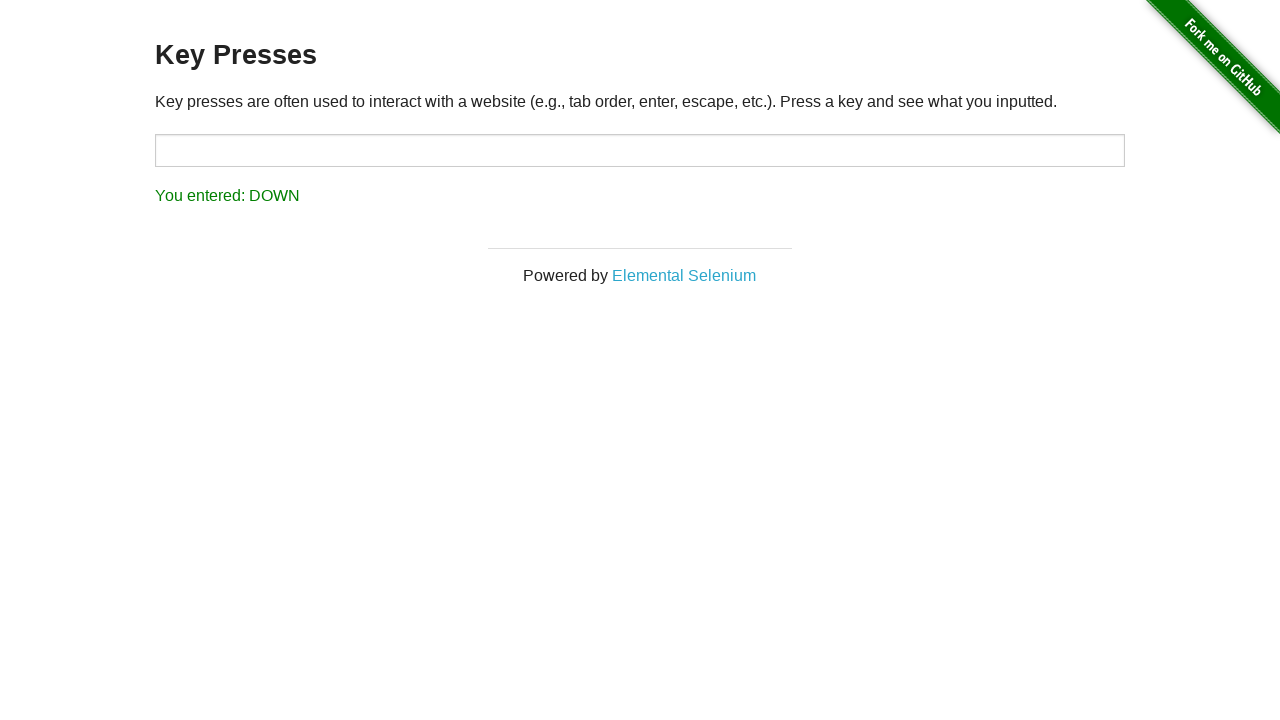

Result element loaded after ArrowDown press
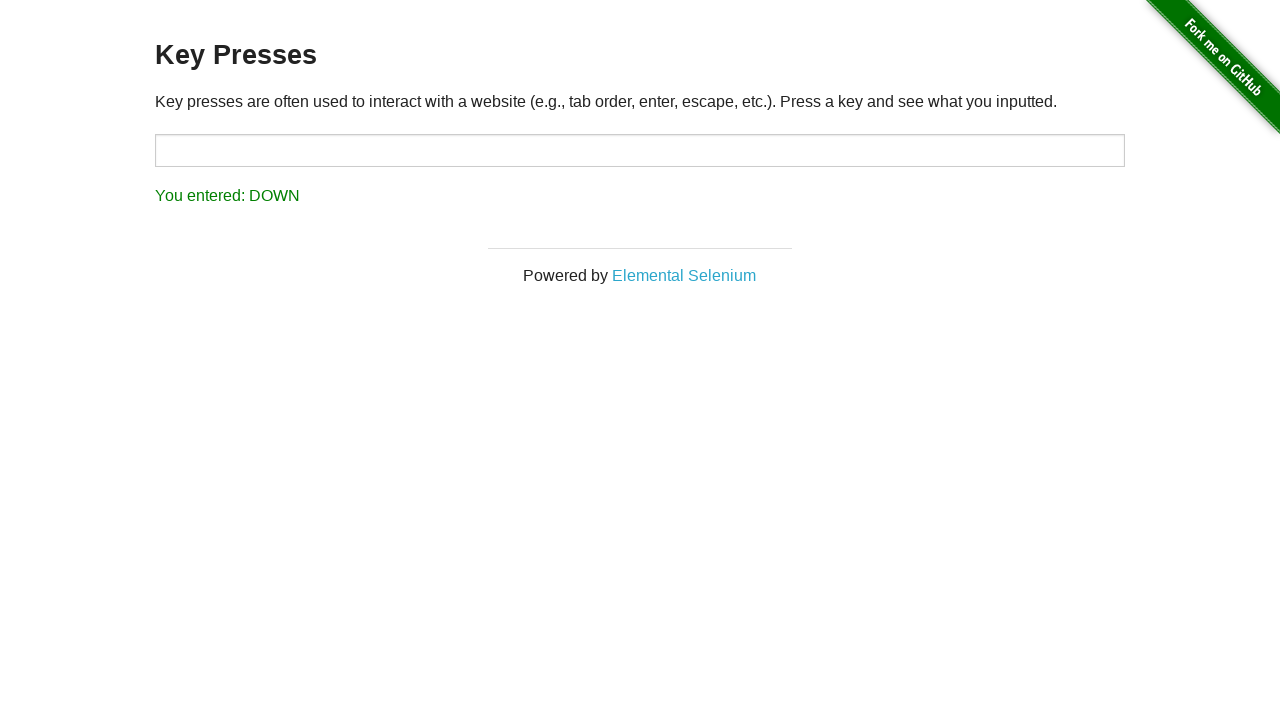

Pressed ArrowUp key
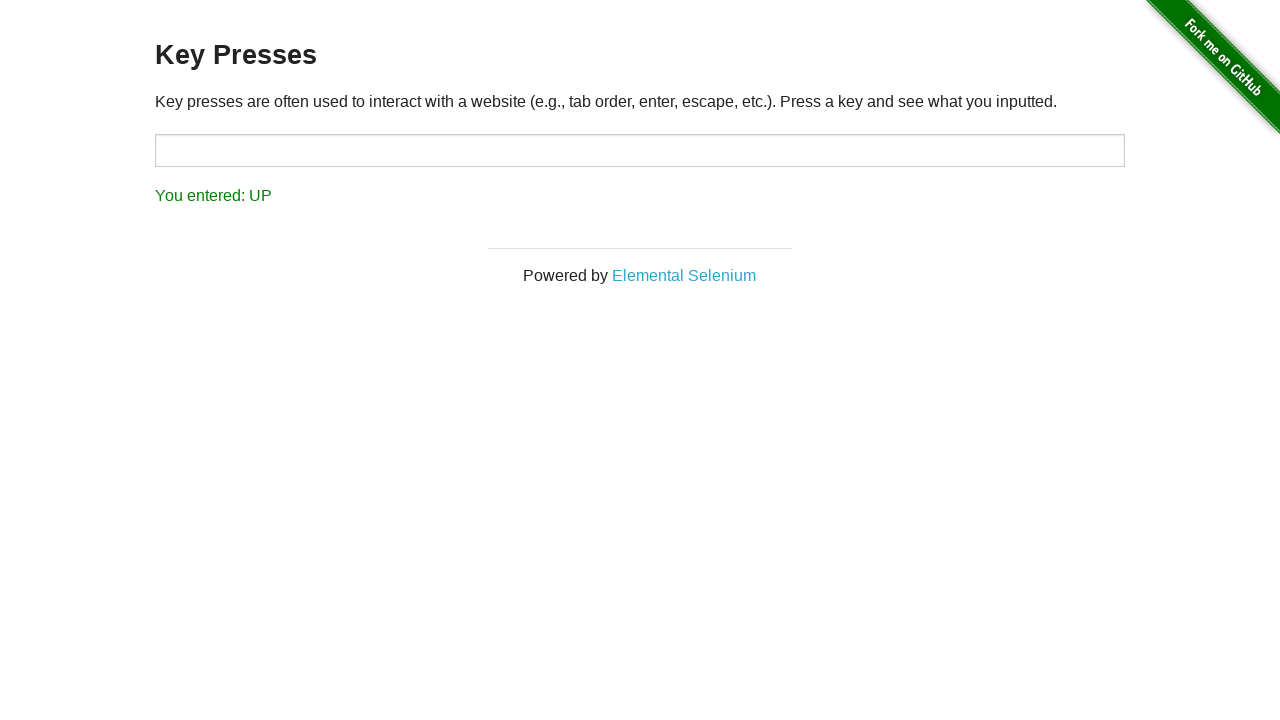

Result element loaded after ArrowUp press
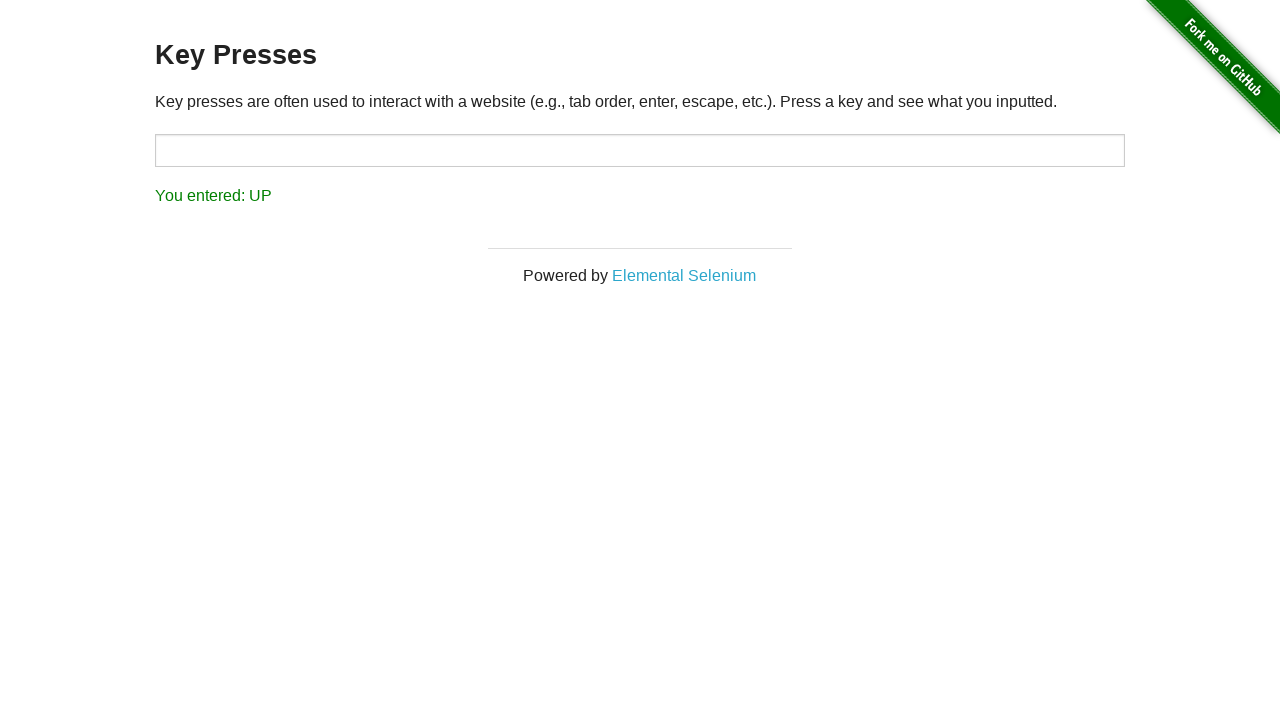

Pressed ArrowLeft key
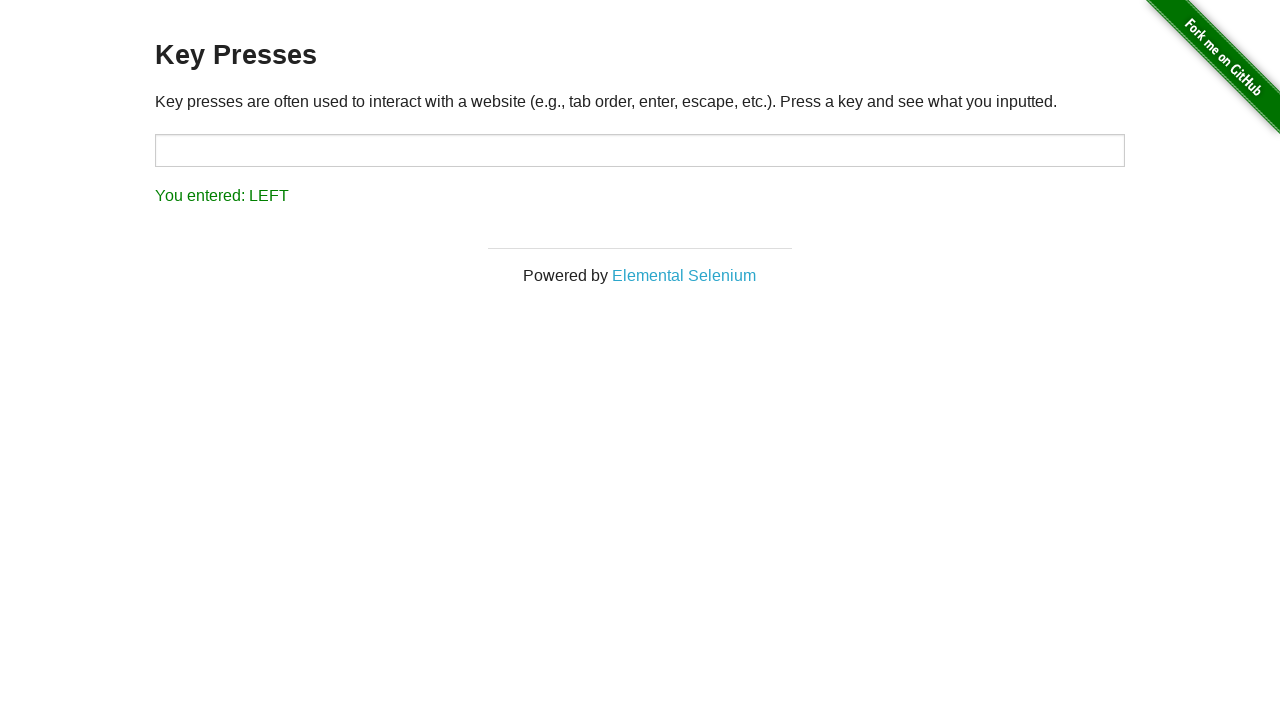

Result element loaded after ArrowLeft press
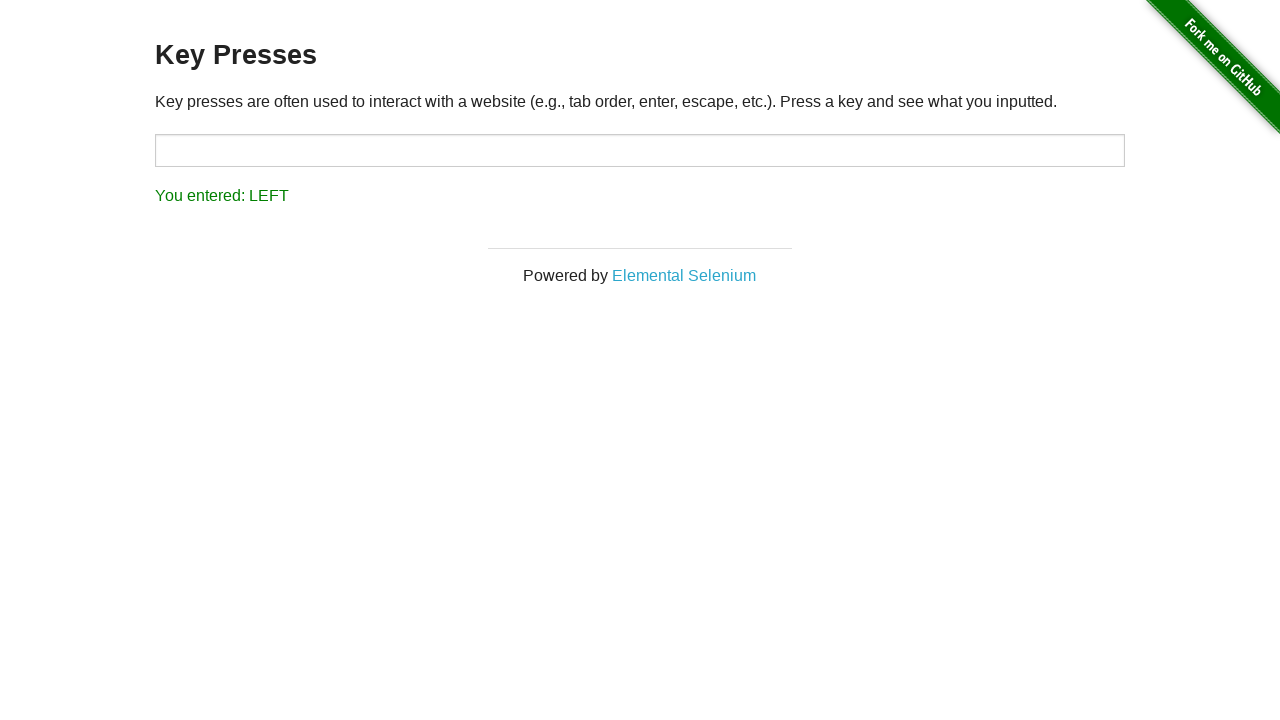

Pressed ArrowRight key
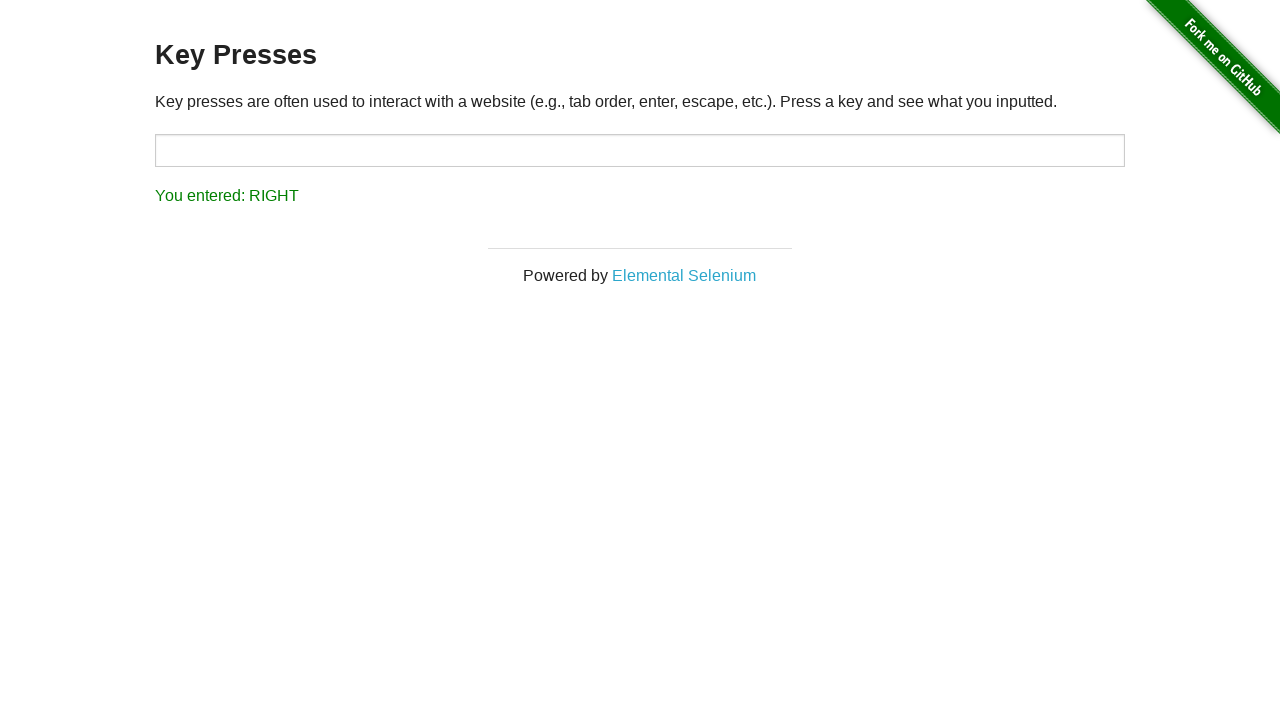

Result element loaded after ArrowRight press
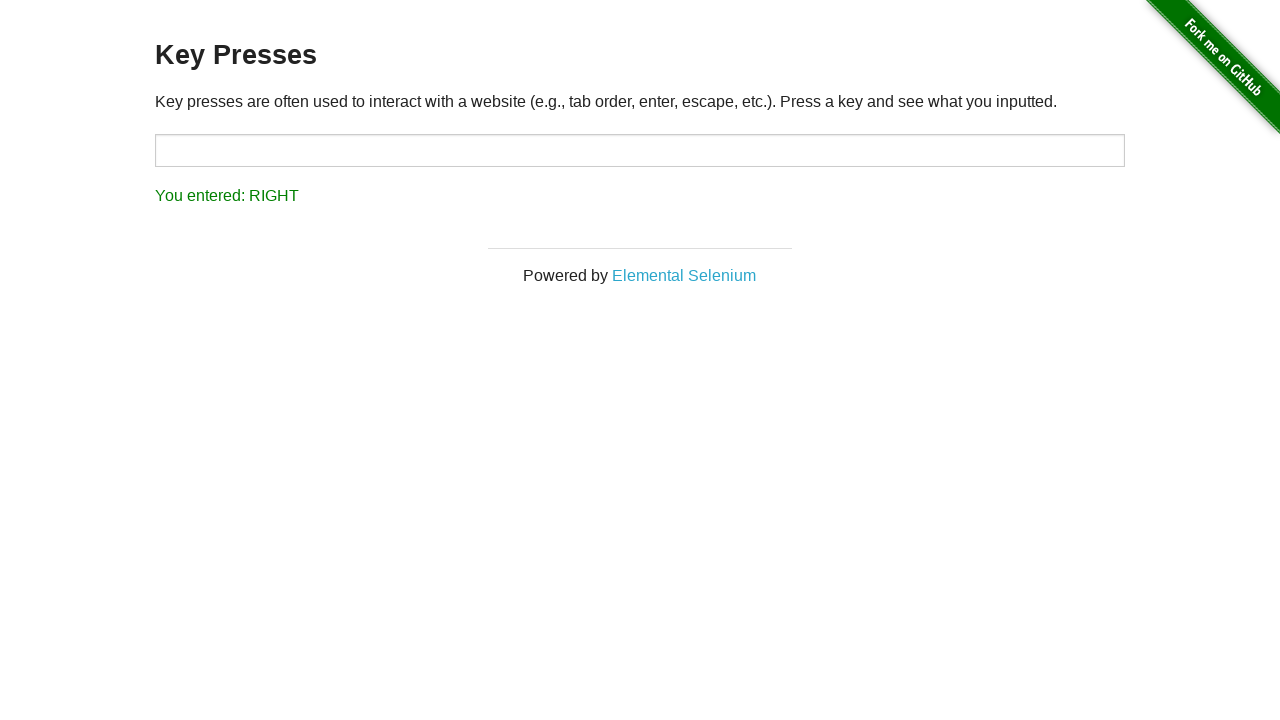

Pressed Enter key
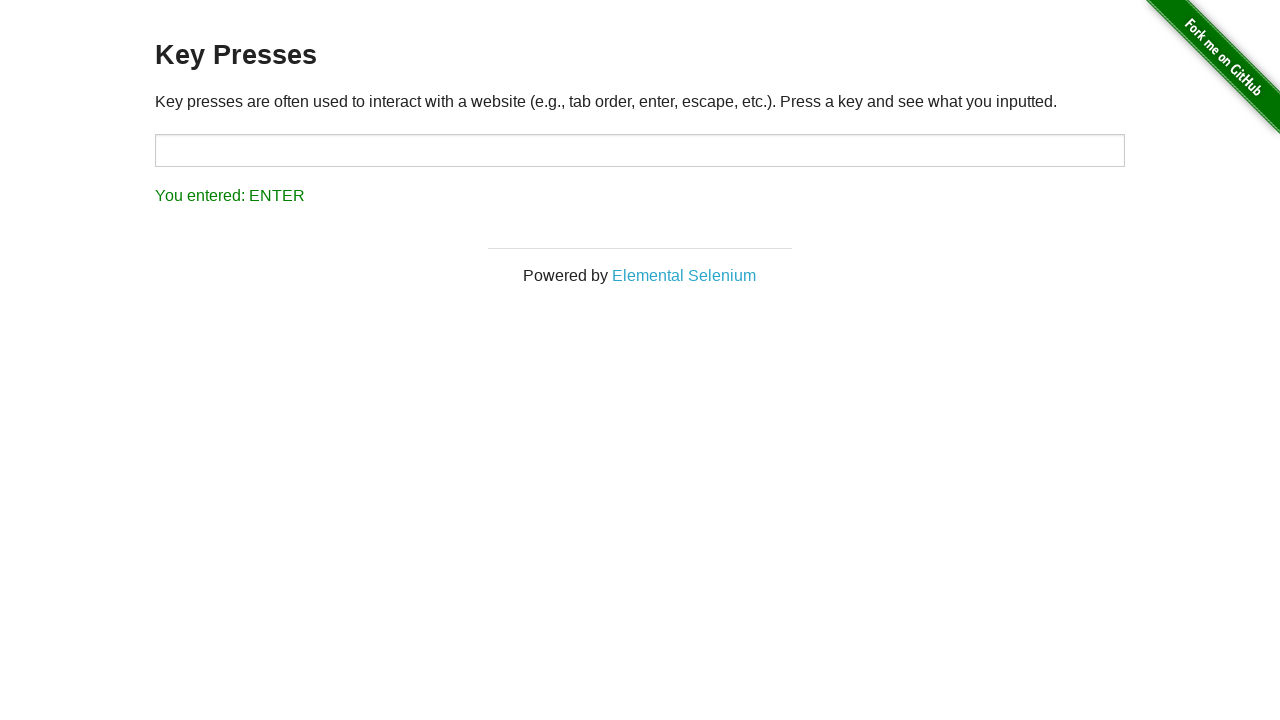

Result element loaded after Enter press
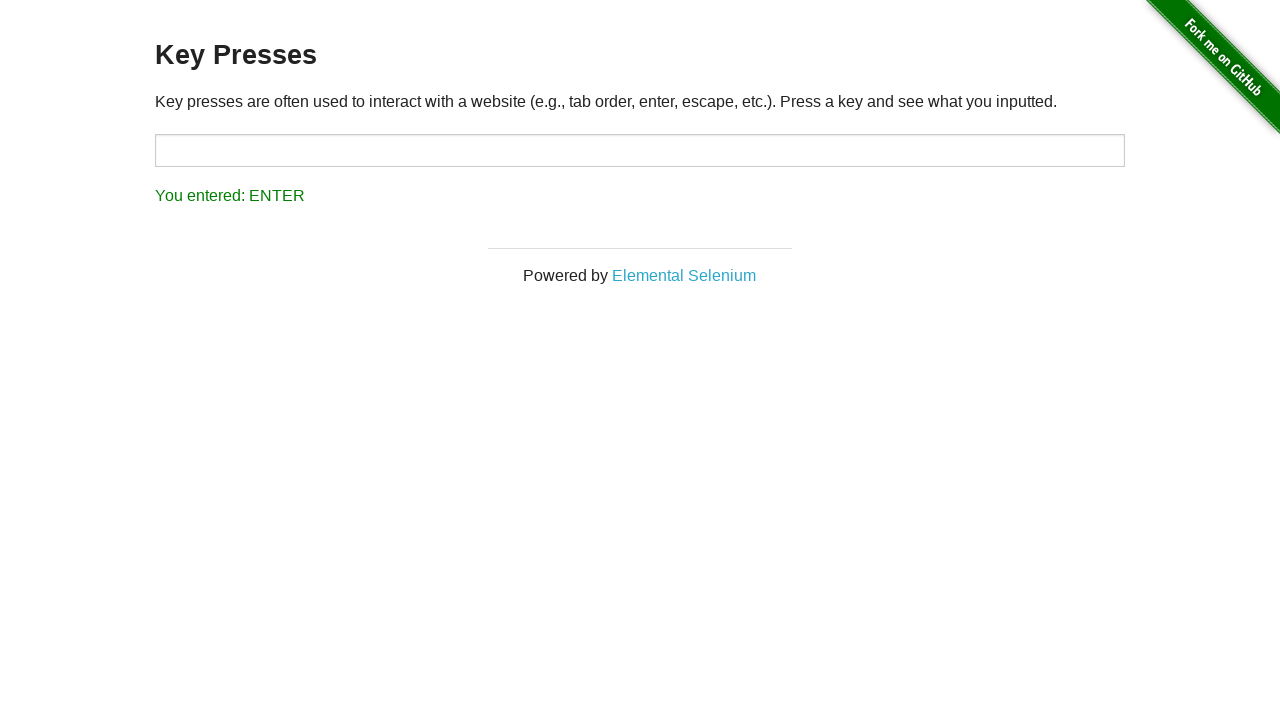

Pressed Escape key
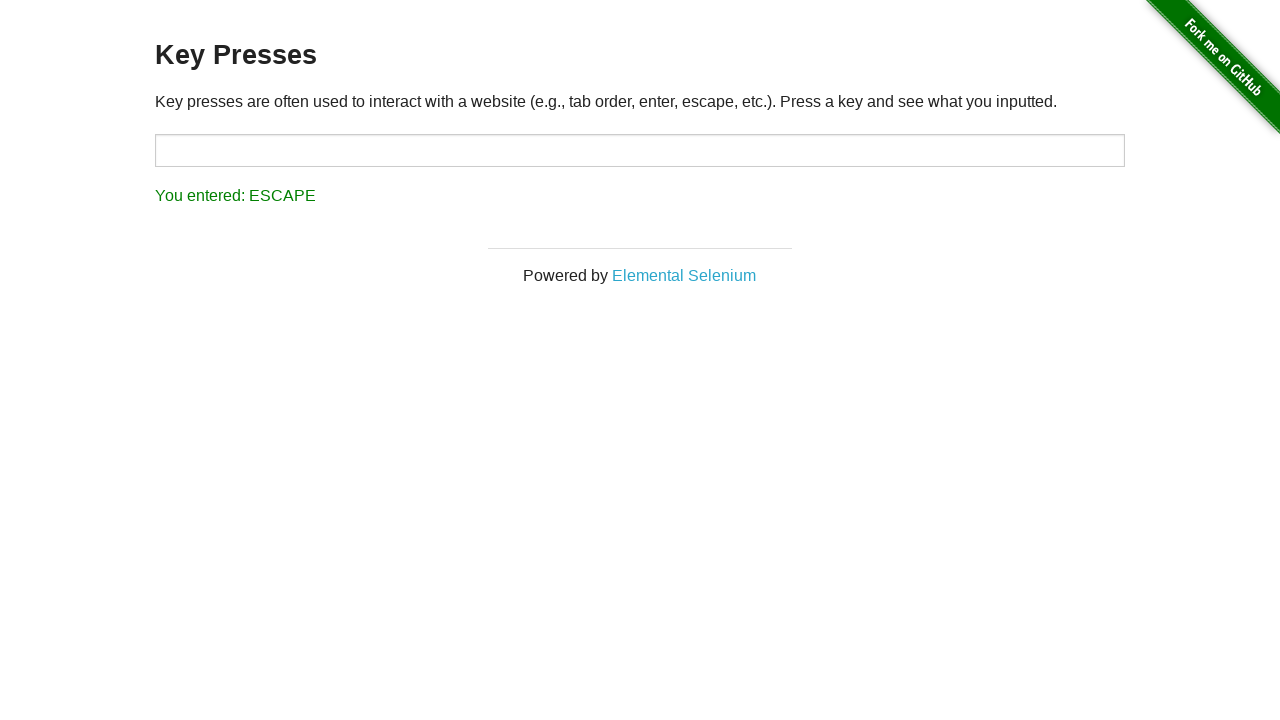

Result element loaded after Escape press
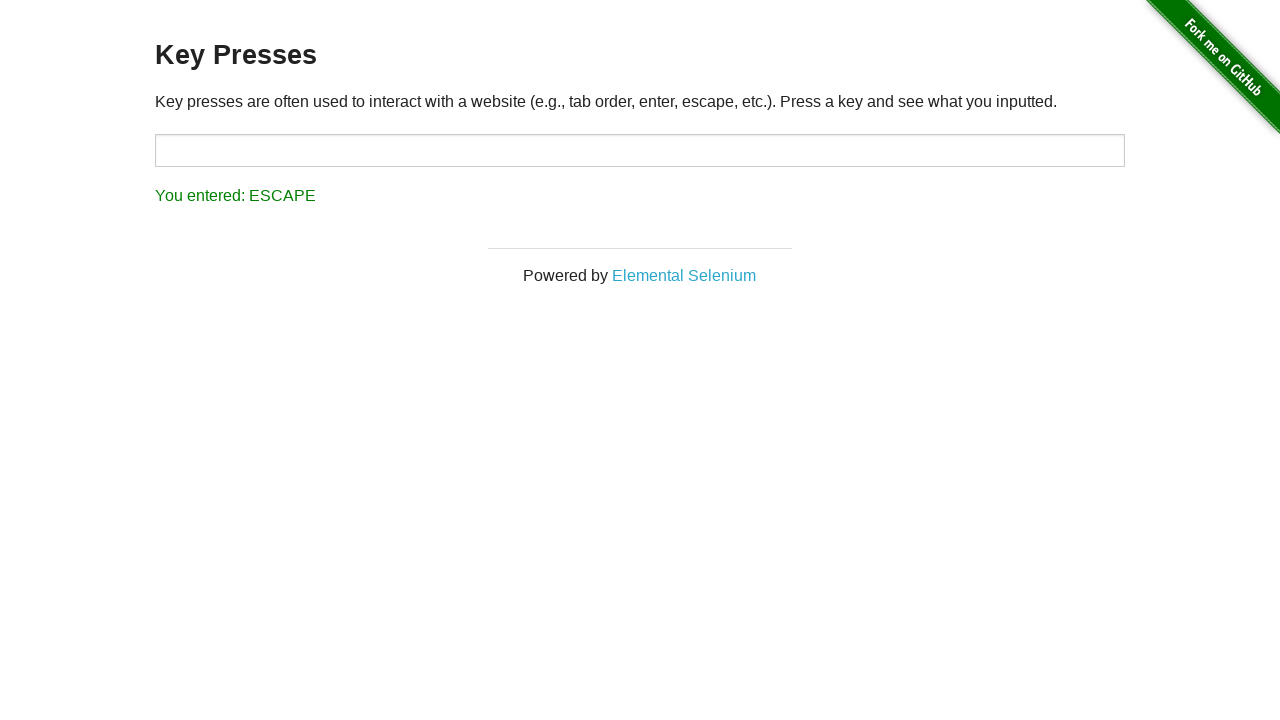

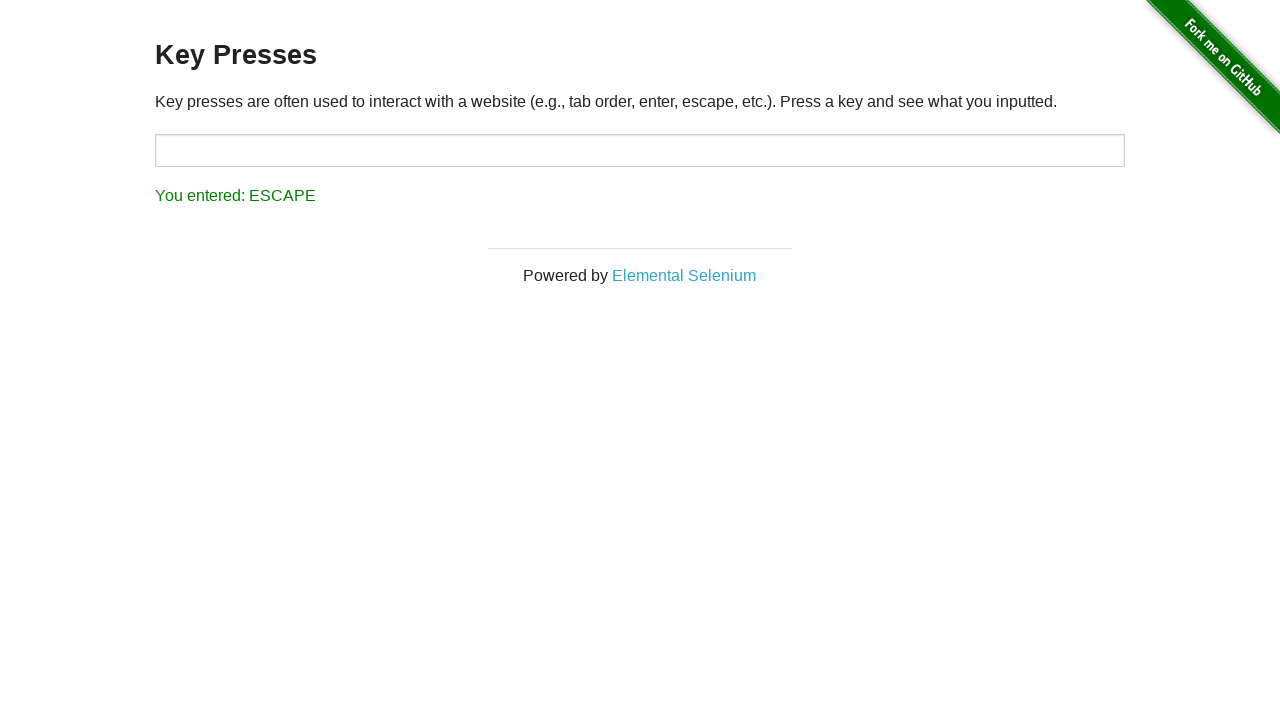